Tests the sorting functionality on the offers page by clicking the "Veg/fruit name" column header and verifying that the vegetable/fruit names are sorted alphabetically.

Starting URL: https://rahulshettyacademy.com/seleniumPractise/#/offers

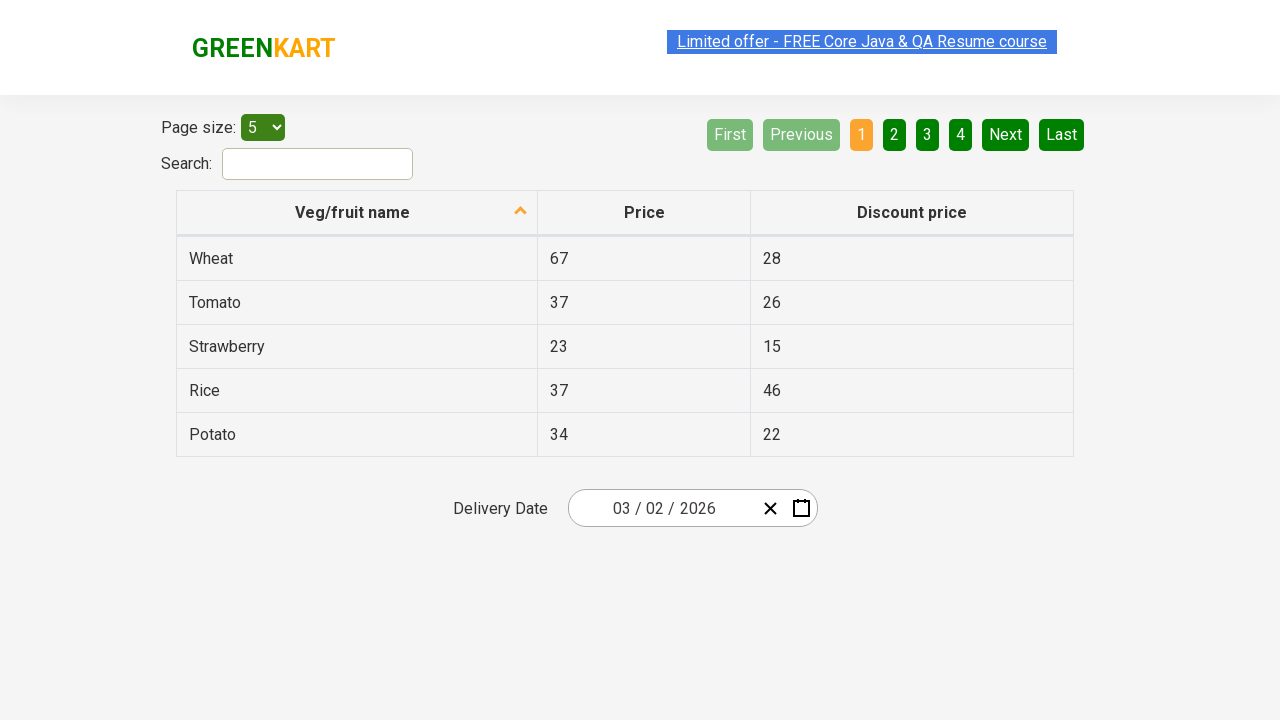

Waited for 'Veg/fruit name' column header to load
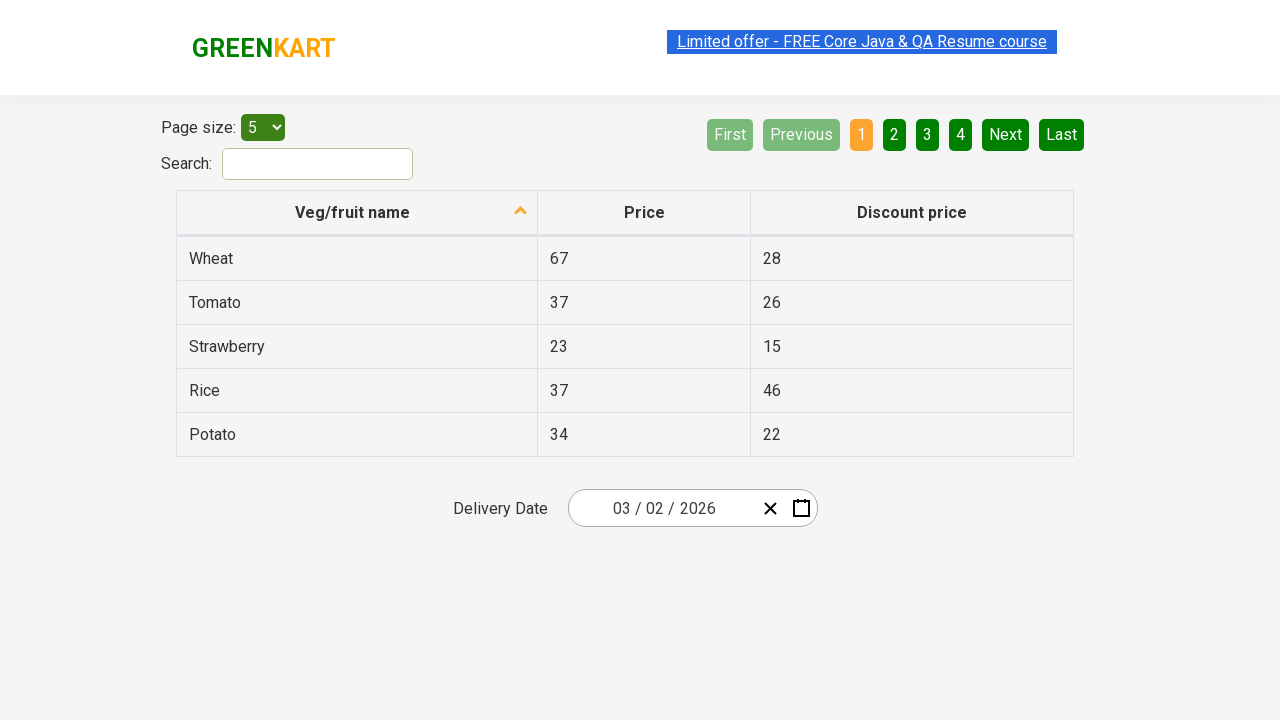

Clicked 'Veg/fruit name' column header to trigger sorting at (353, 212) on xpath=//span[text()='Veg/fruit name']
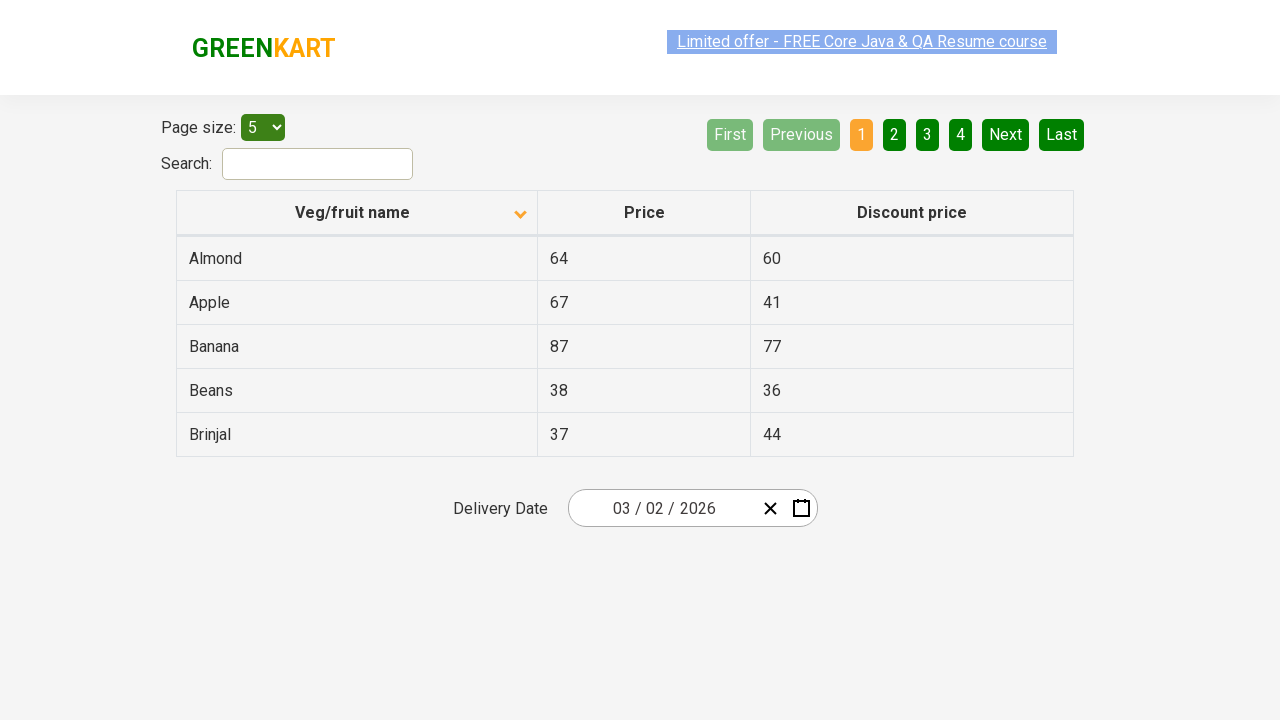

Waited for sorting to complete
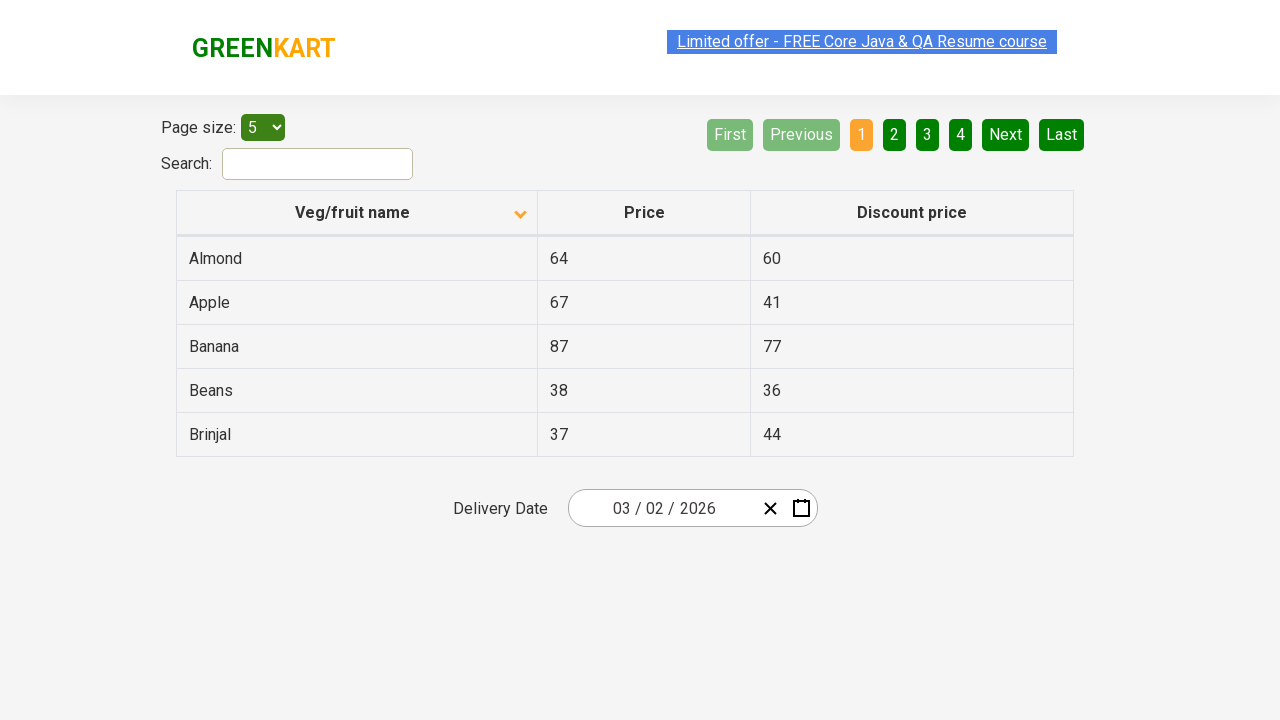

Retrieved all veggie/fruit names from the first column
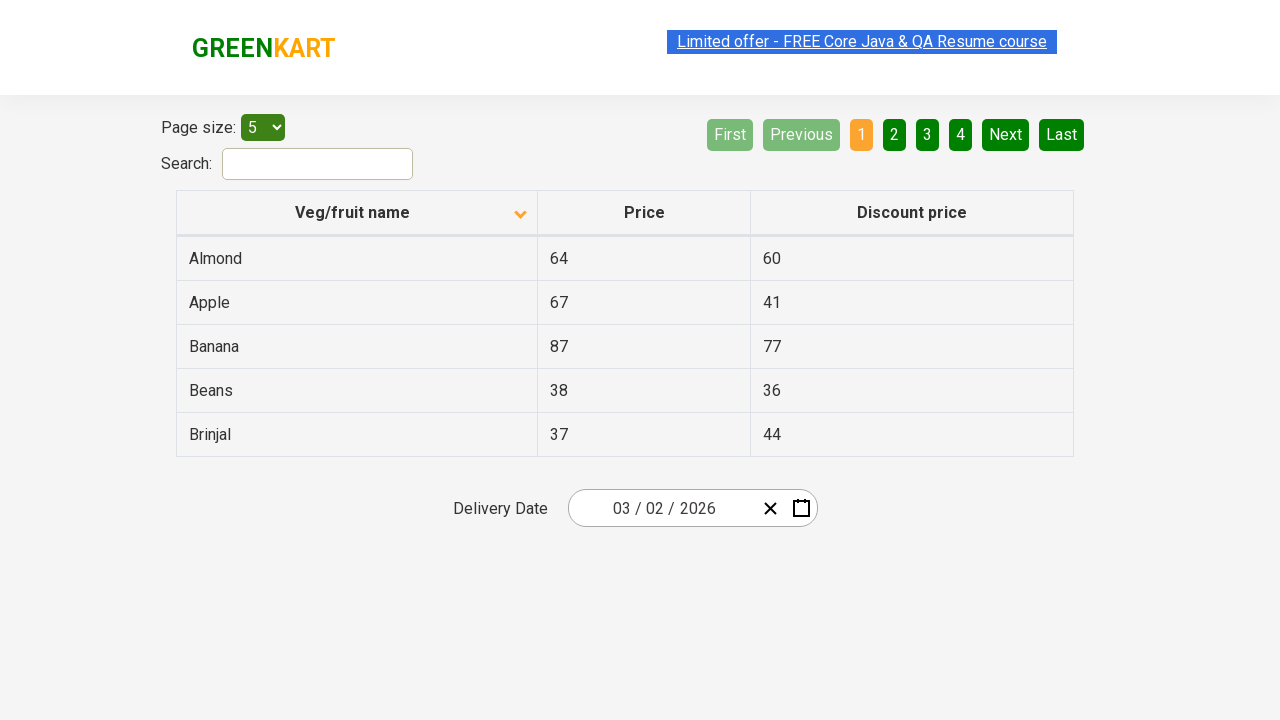

Extracted text content from all veggie/fruit name elements
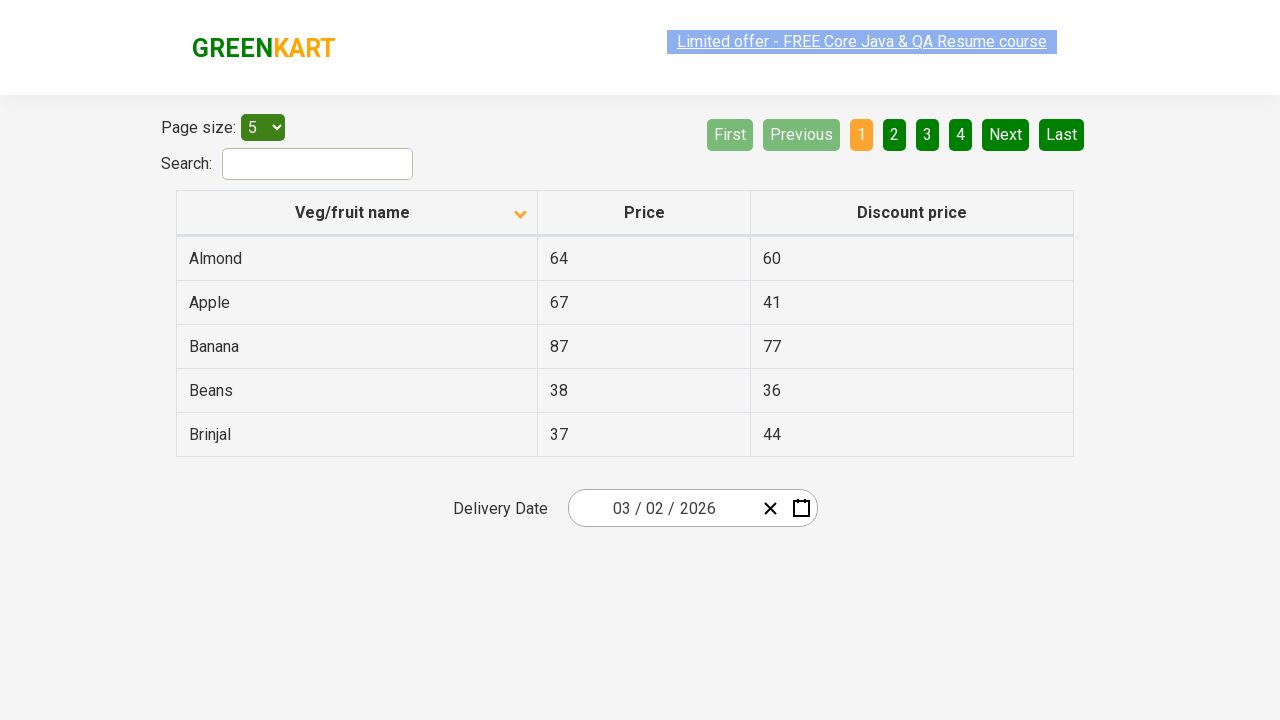

Sorted the veggie/fruit names alphabetically for comparison
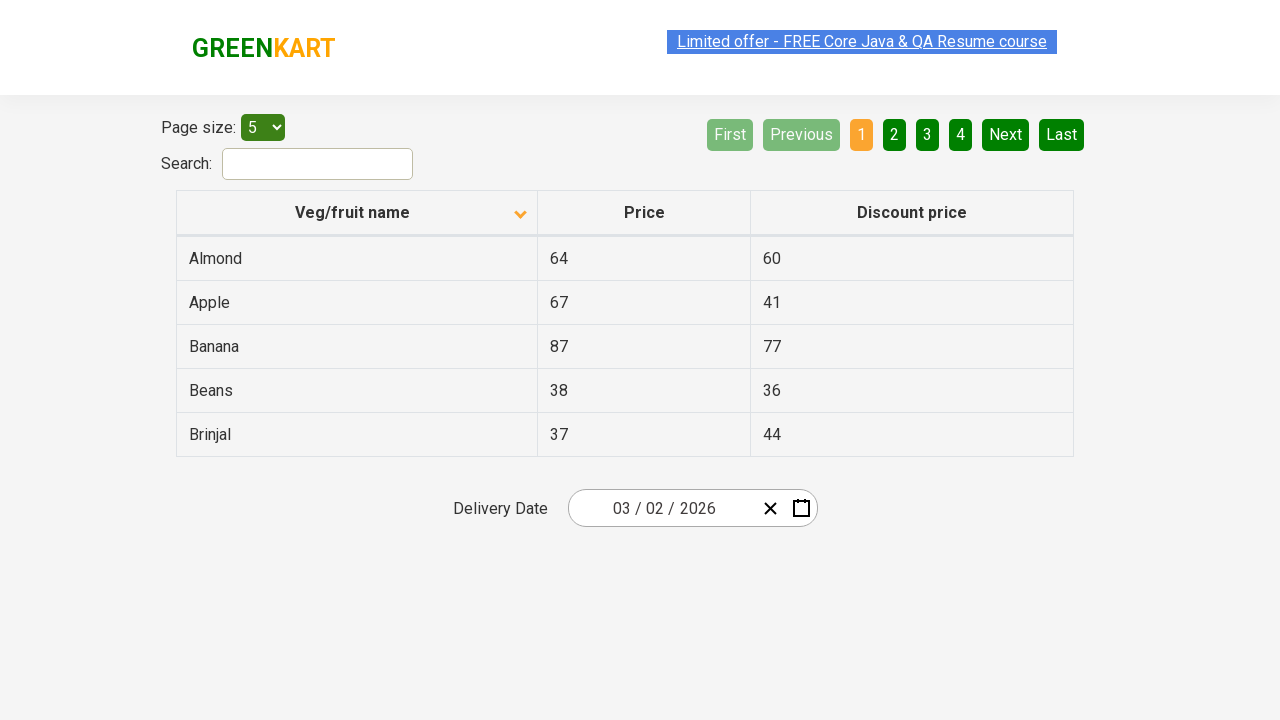

Verified that the table is sorted alphabetically - assertion passed
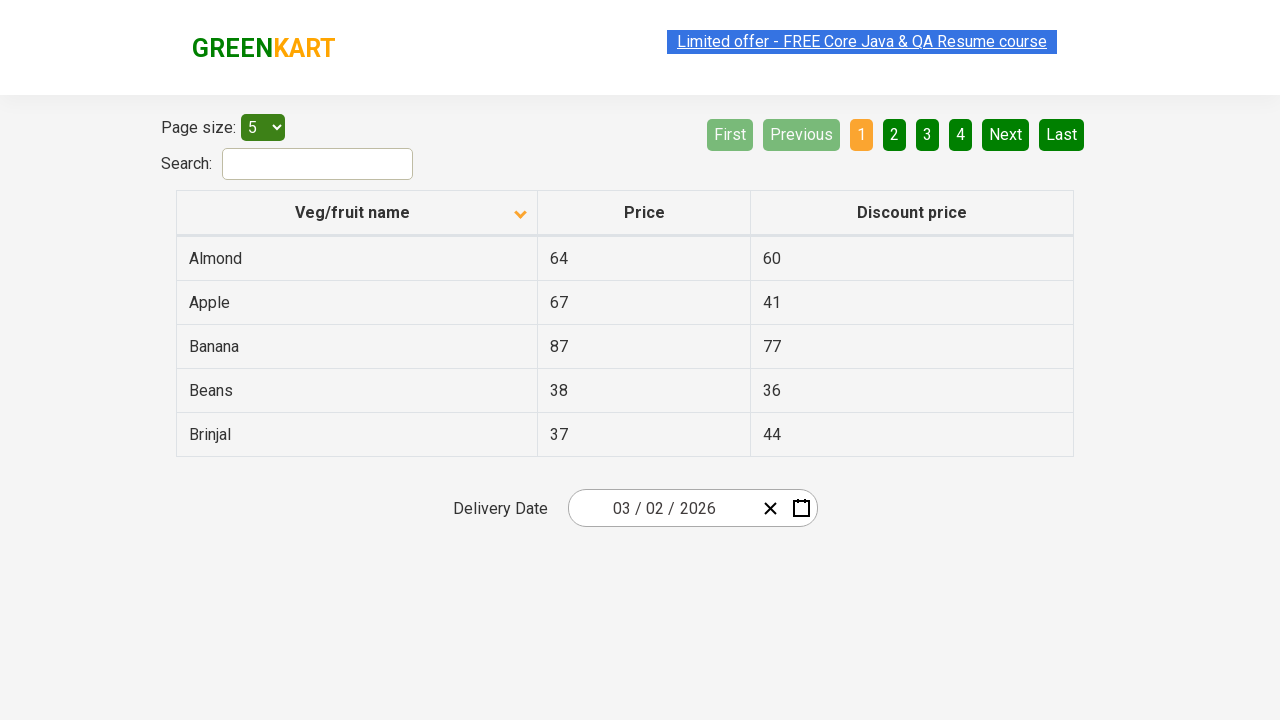

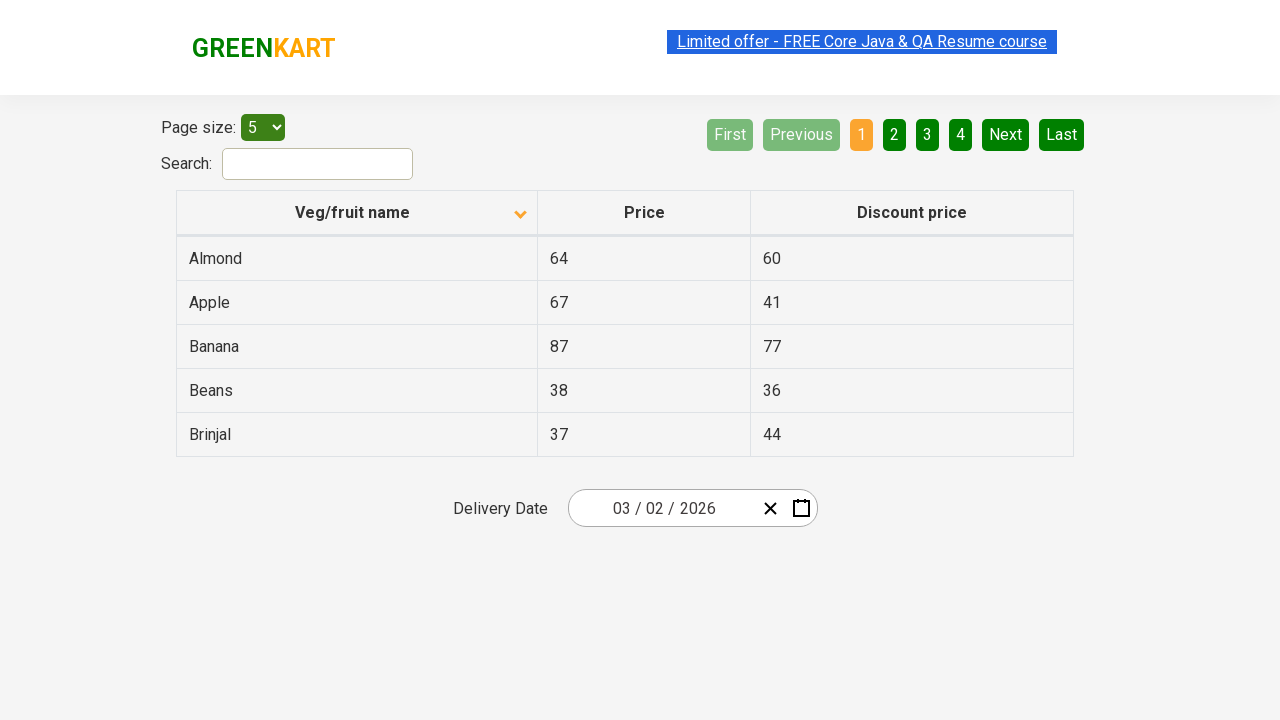